Tests clicking a button with a dynamic ID on the UI Testing Playground site by locating and clicking the blue primary button.

Starting URL: http://uitestingplayground.com/dynamicid

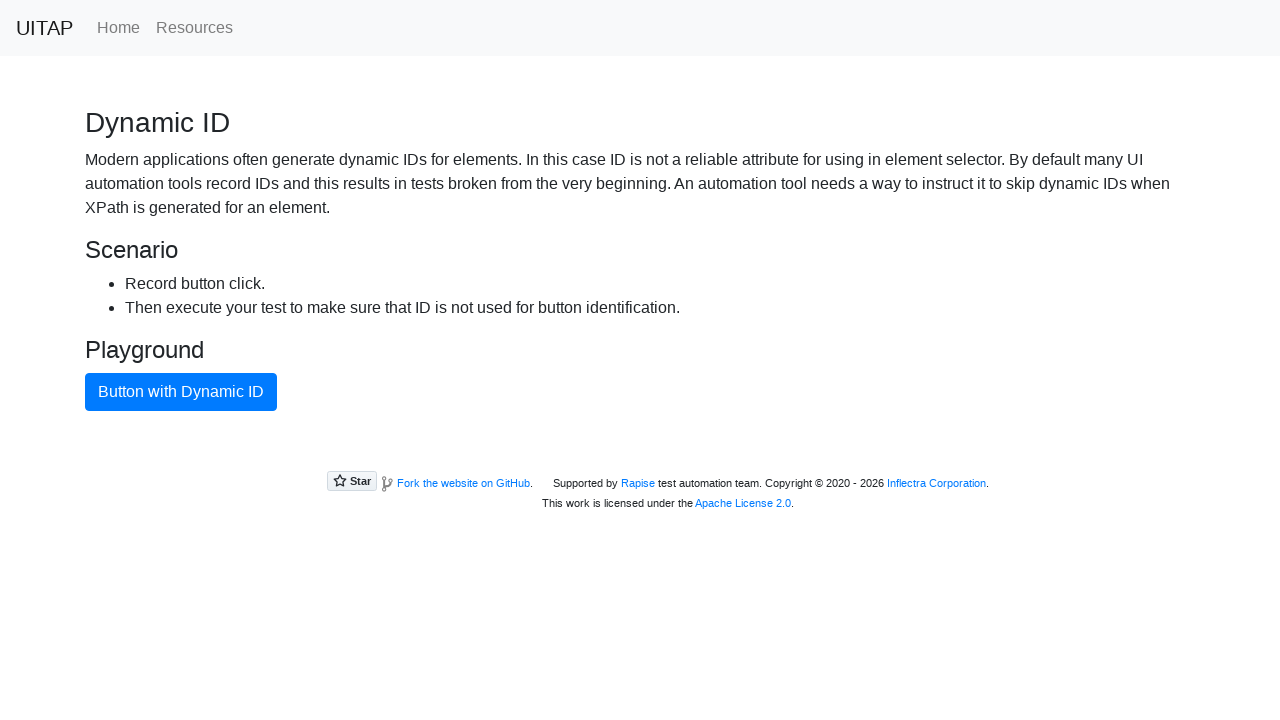

Navigated to UI Testing Playground dynamic ID page
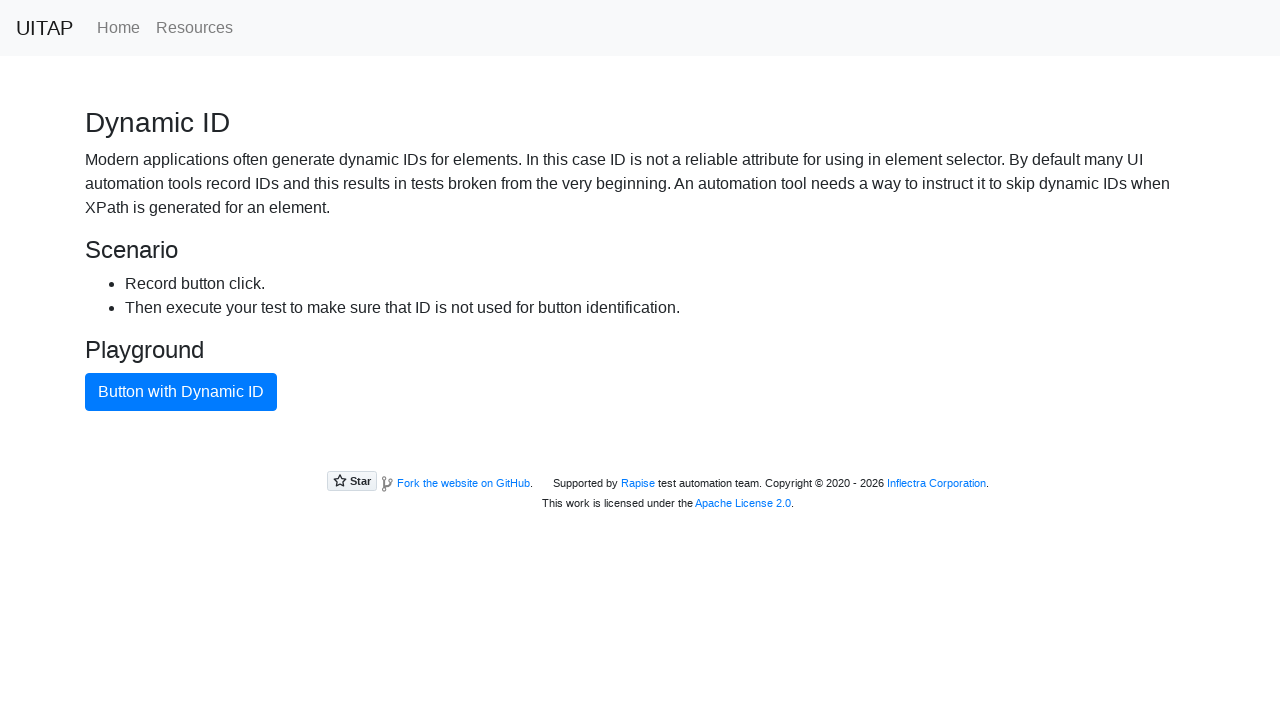

Clicked the blue primary button with dynamic ID at (181, 392) on button.btn-primary
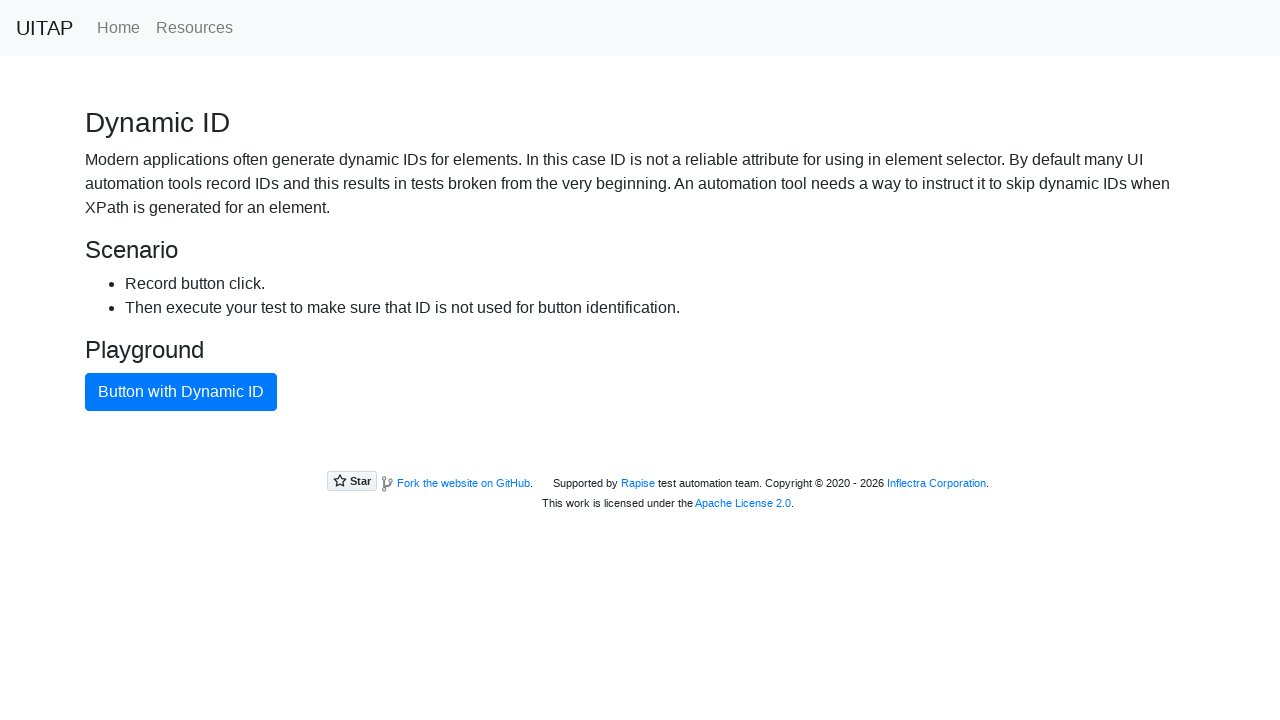

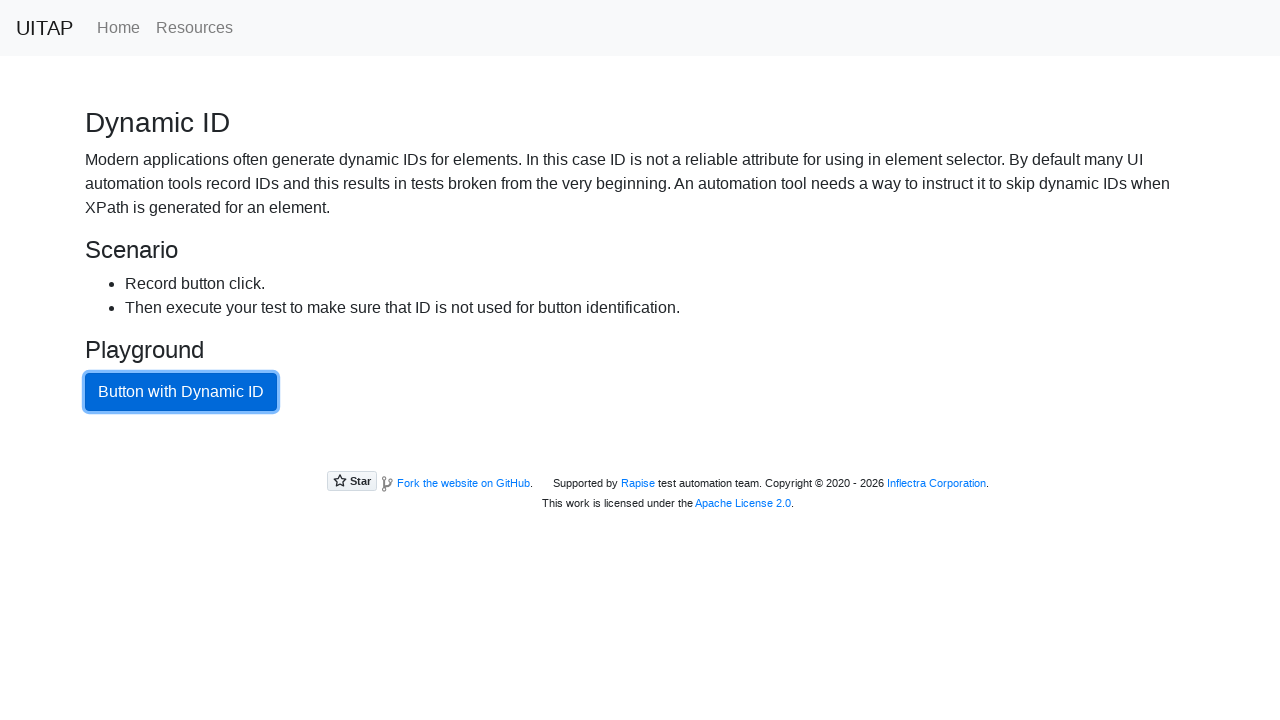